Tests shadow DOM element access by navigating to a shadow DOM example page and verifying the text content of an element inside a shadow root

Starting URL: http://watir.com/examples/shadow_dom.html

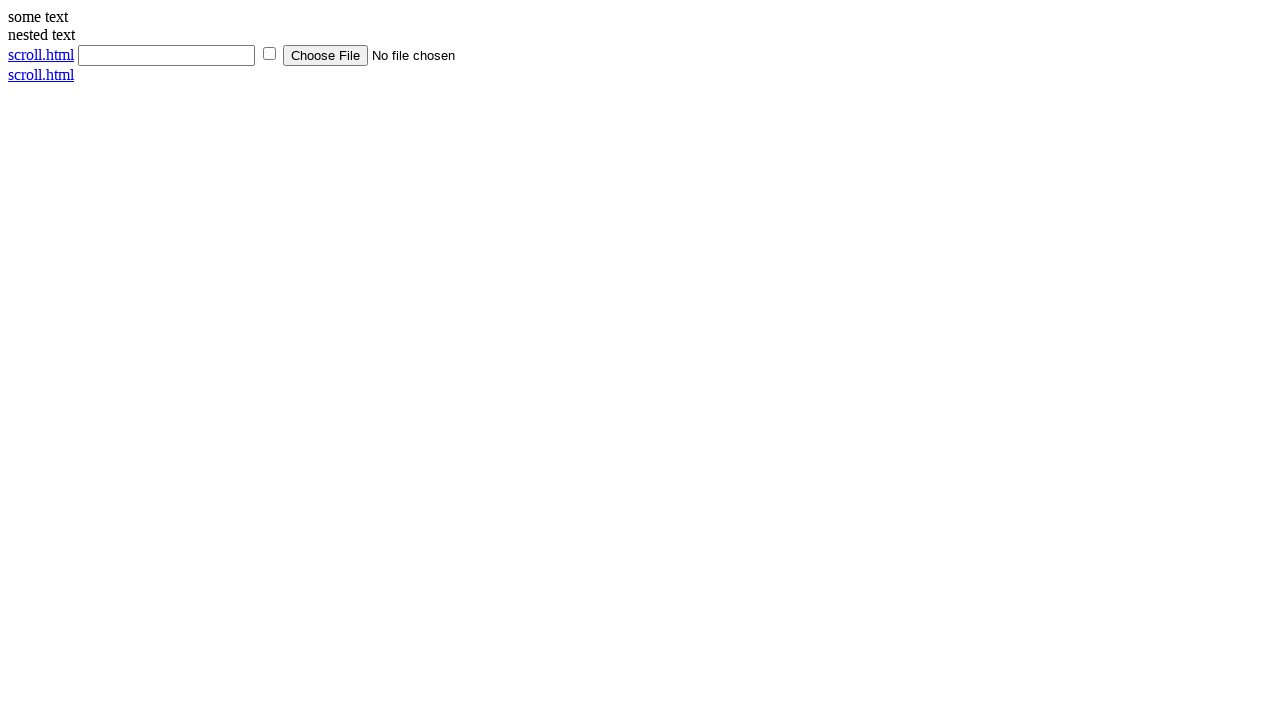

Navigated to shadow DOM example page
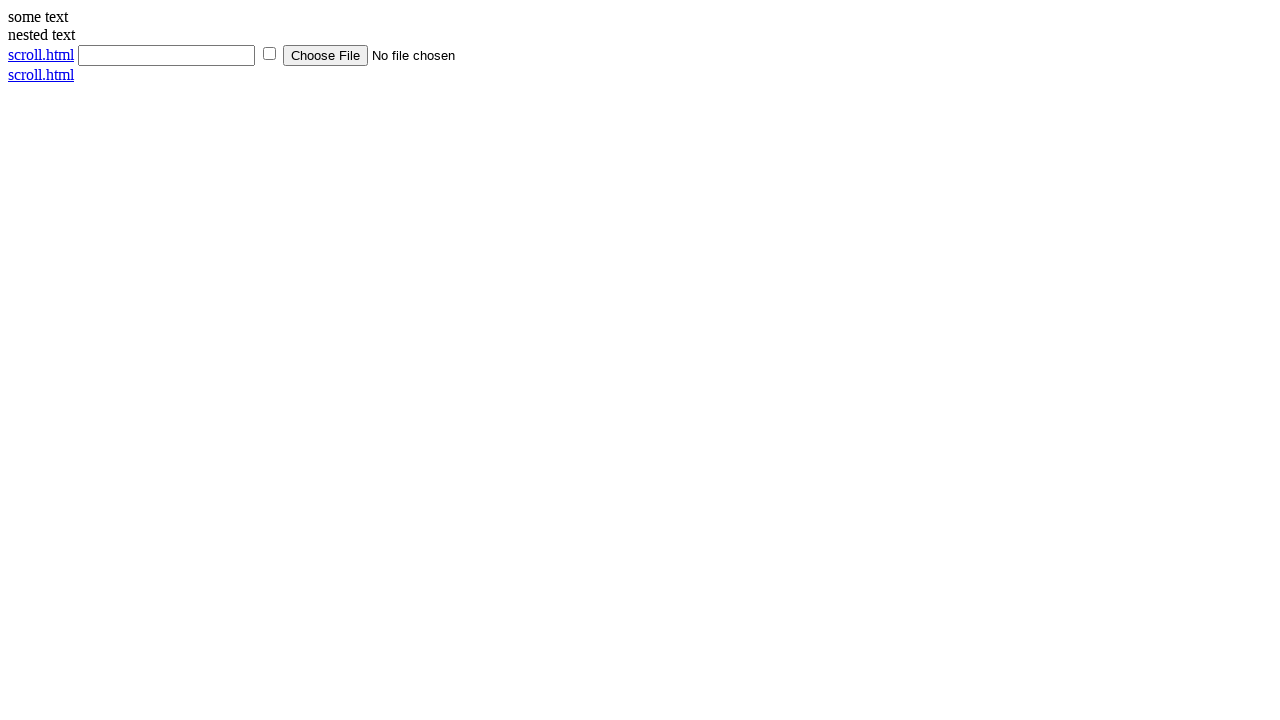

Located shadow host element
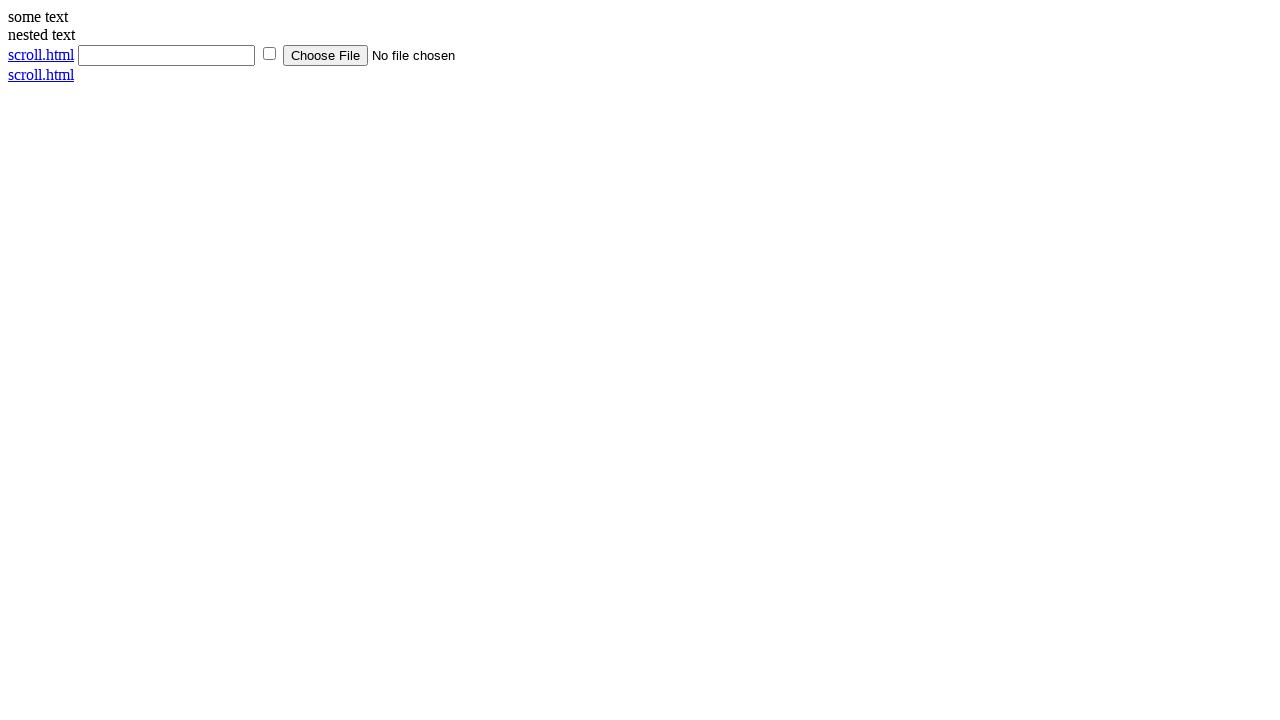

Located shadow content element inside shadow root
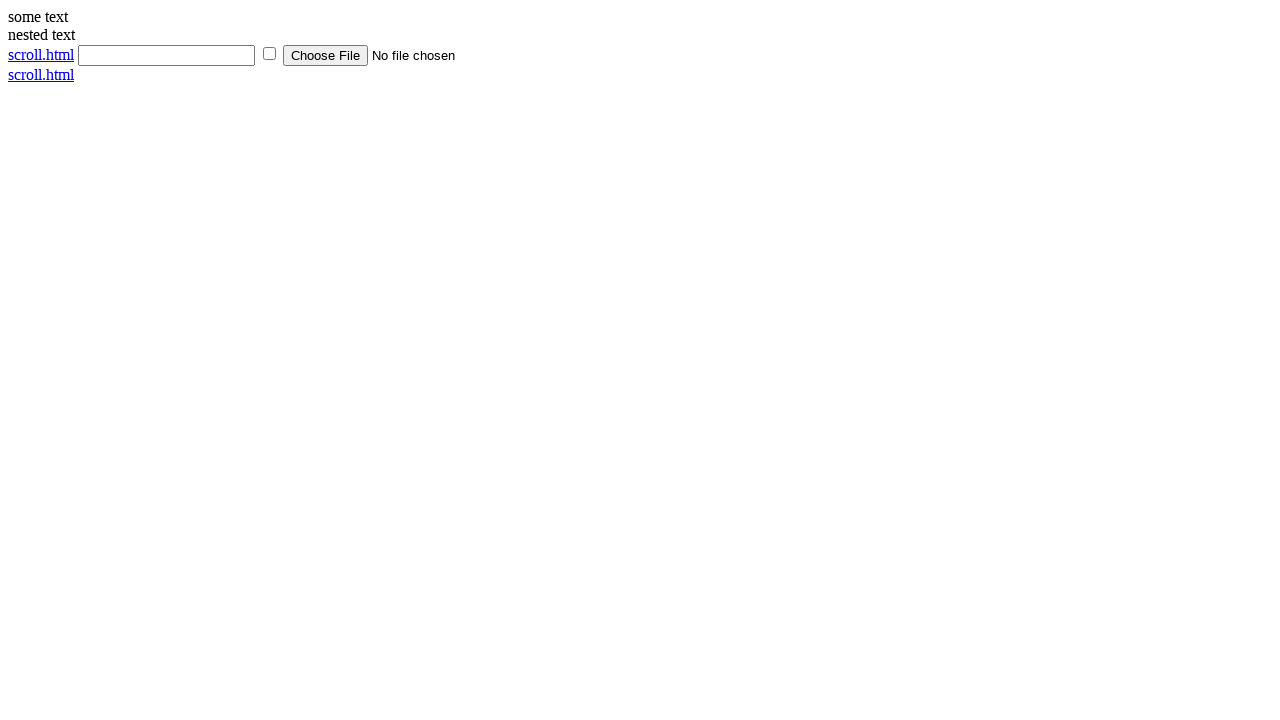

Verified shadow content text equals 'some text'
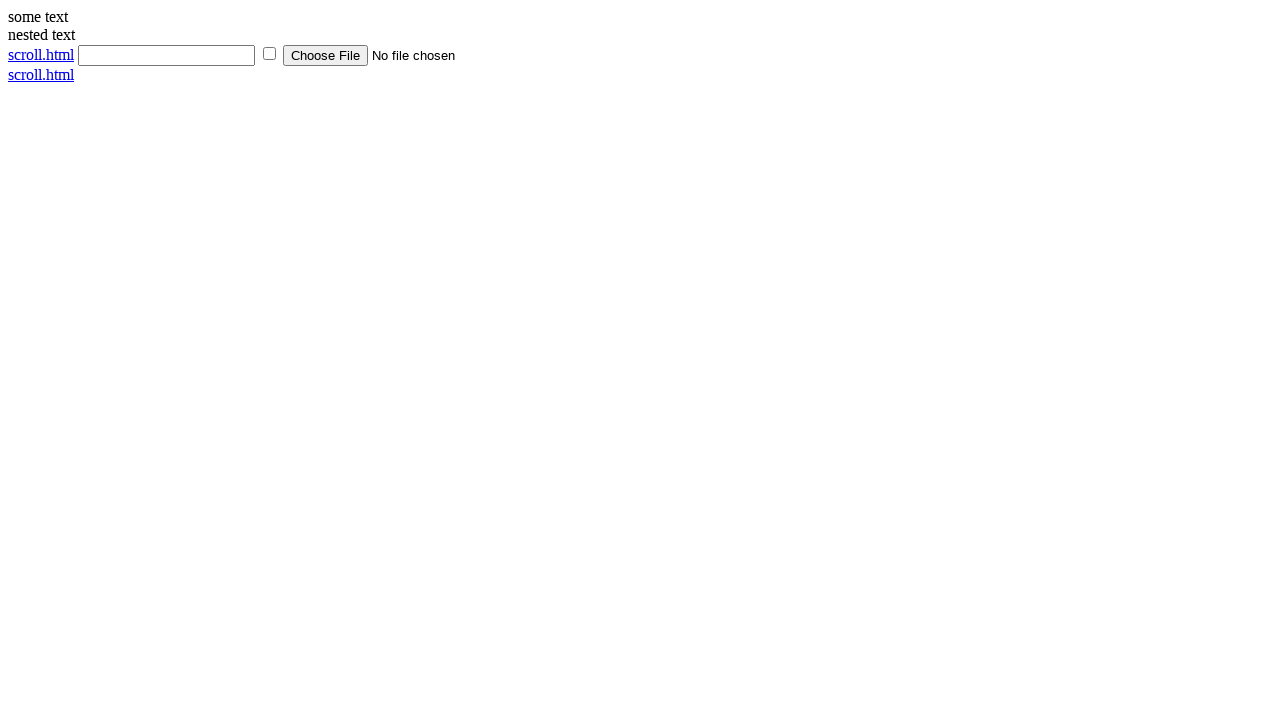

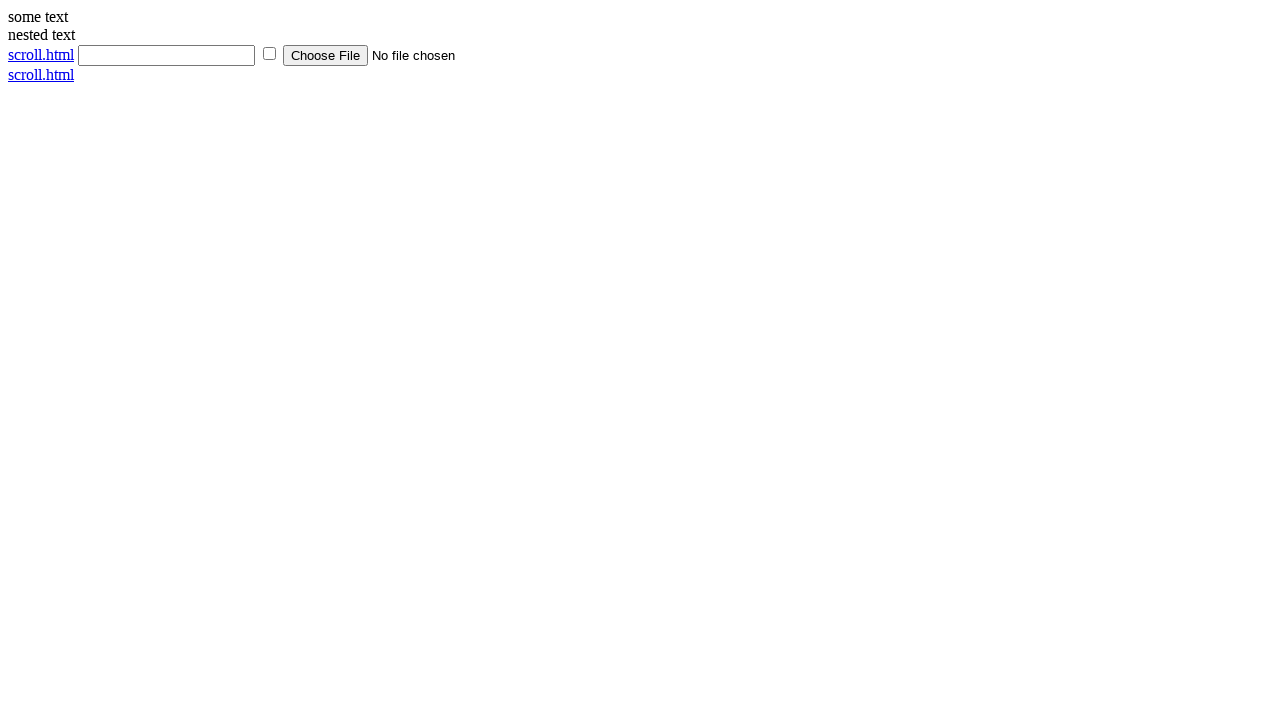